Completes a math exercise by reading a value from the page, calculating a logarithmic result, filling in the answer, checking a checkbox, selecting a radio button, and submitting the form.

Starting URL: https://suninjuly.github.io/math.html

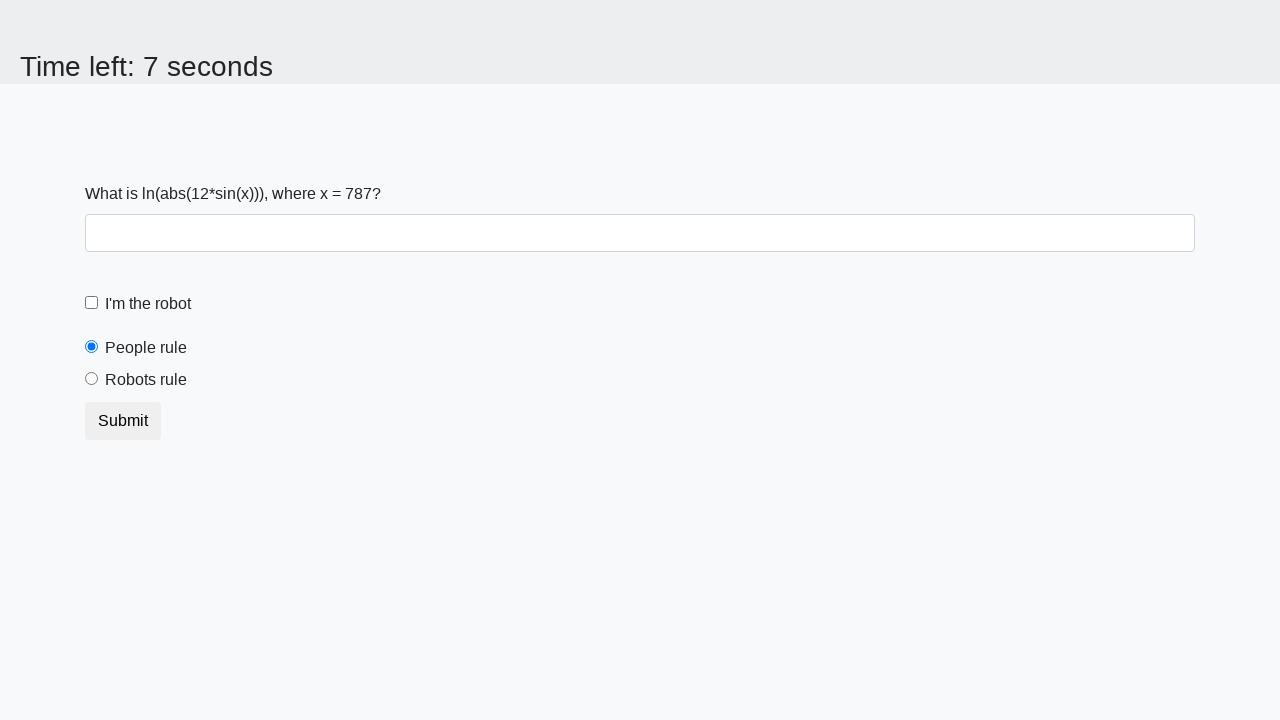

Located the input value element on the page
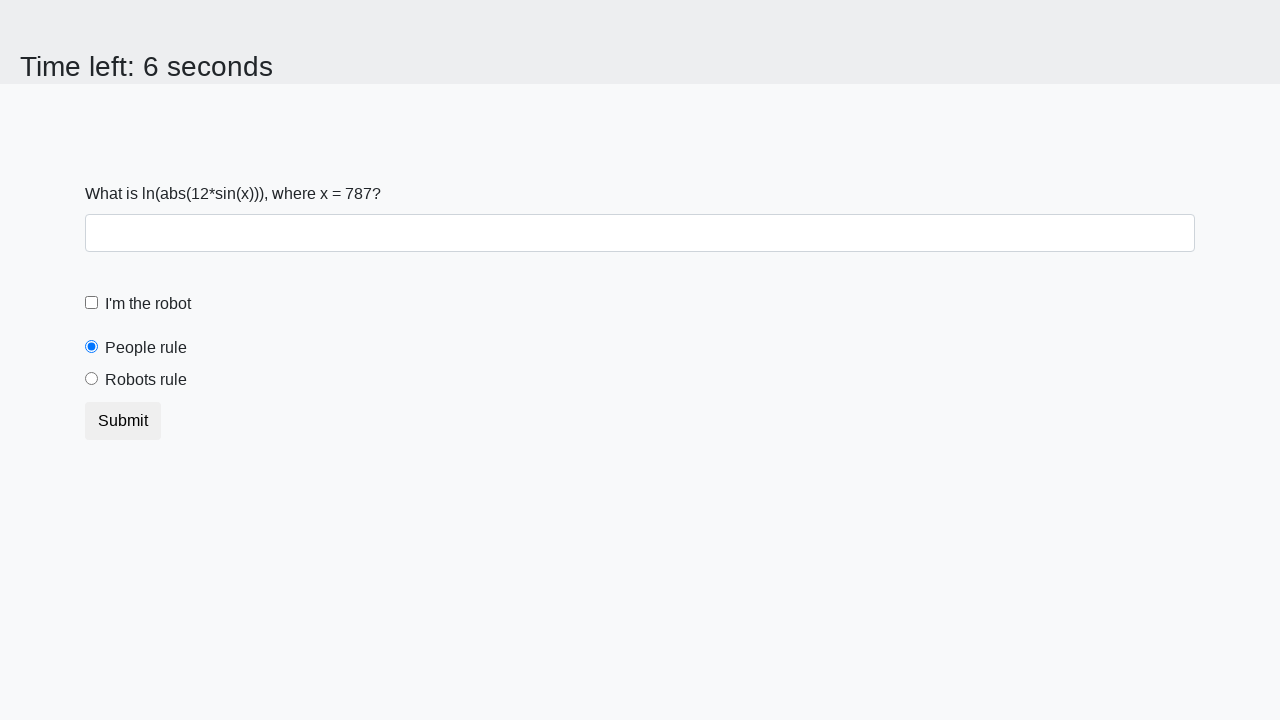

Read input value from the page
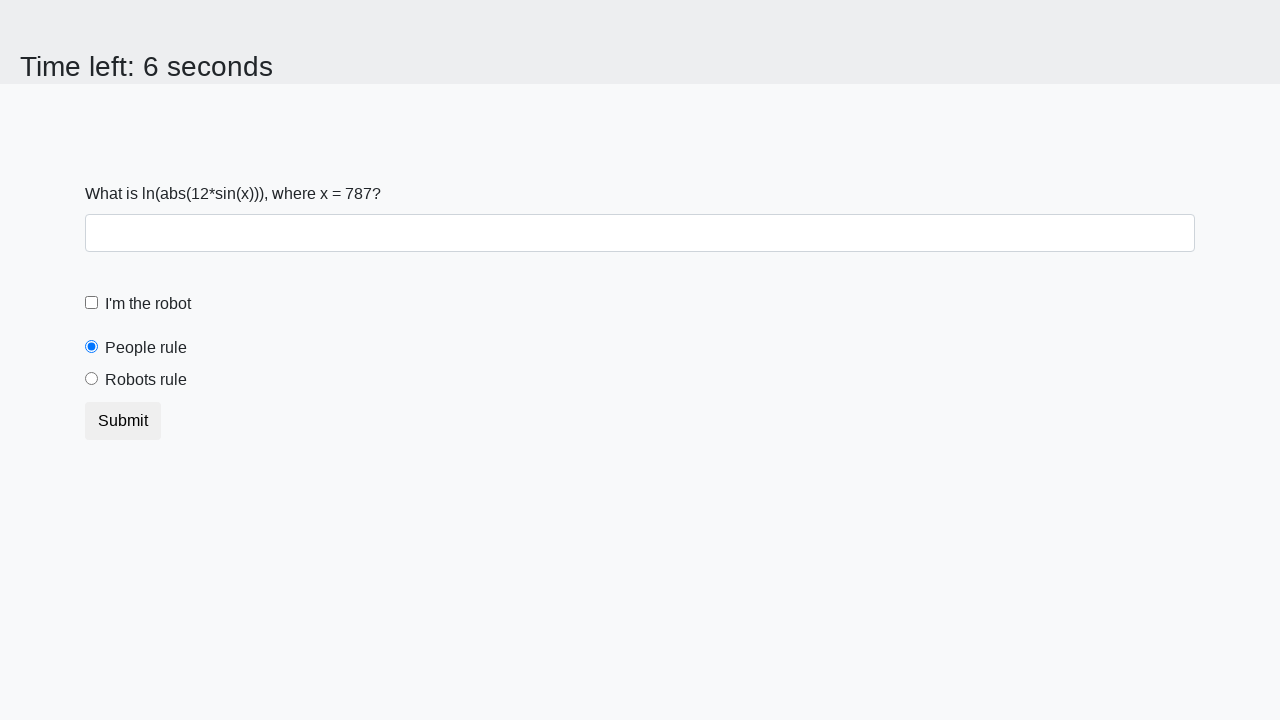

Calculated logarithmic result: log(abs(12*sin(x)))
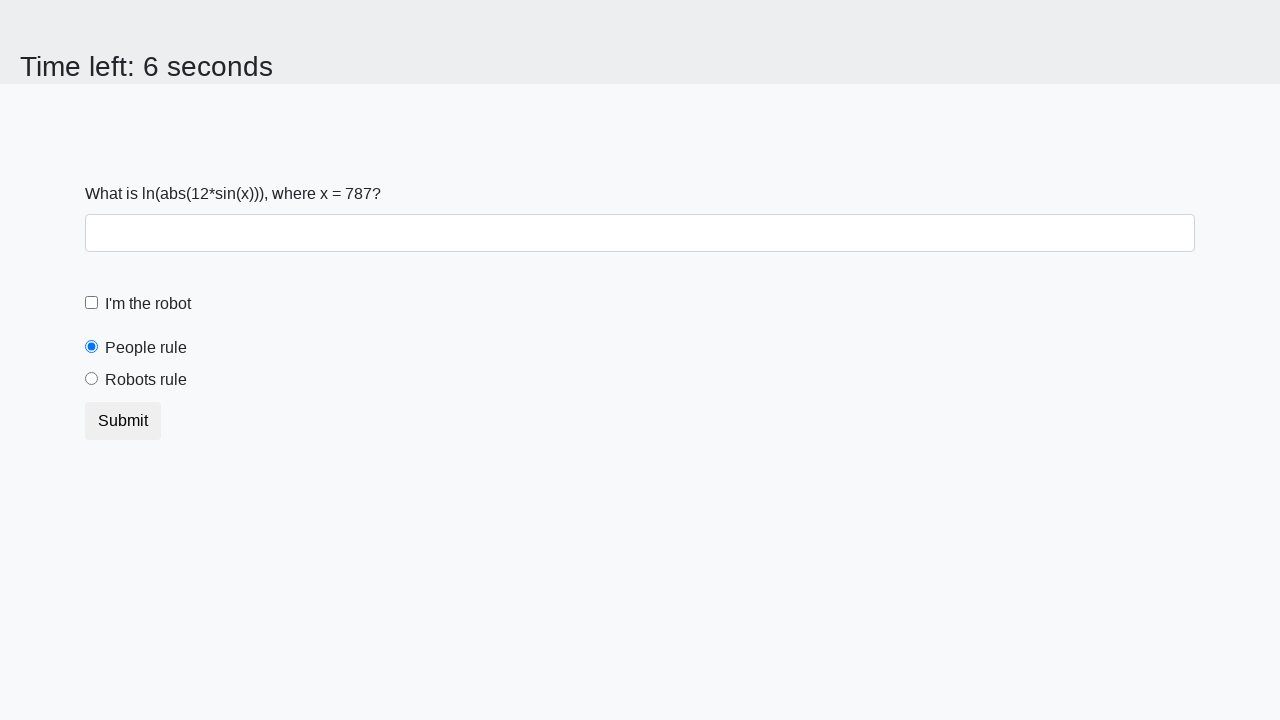

Filled answer field with calculated result on input#answer
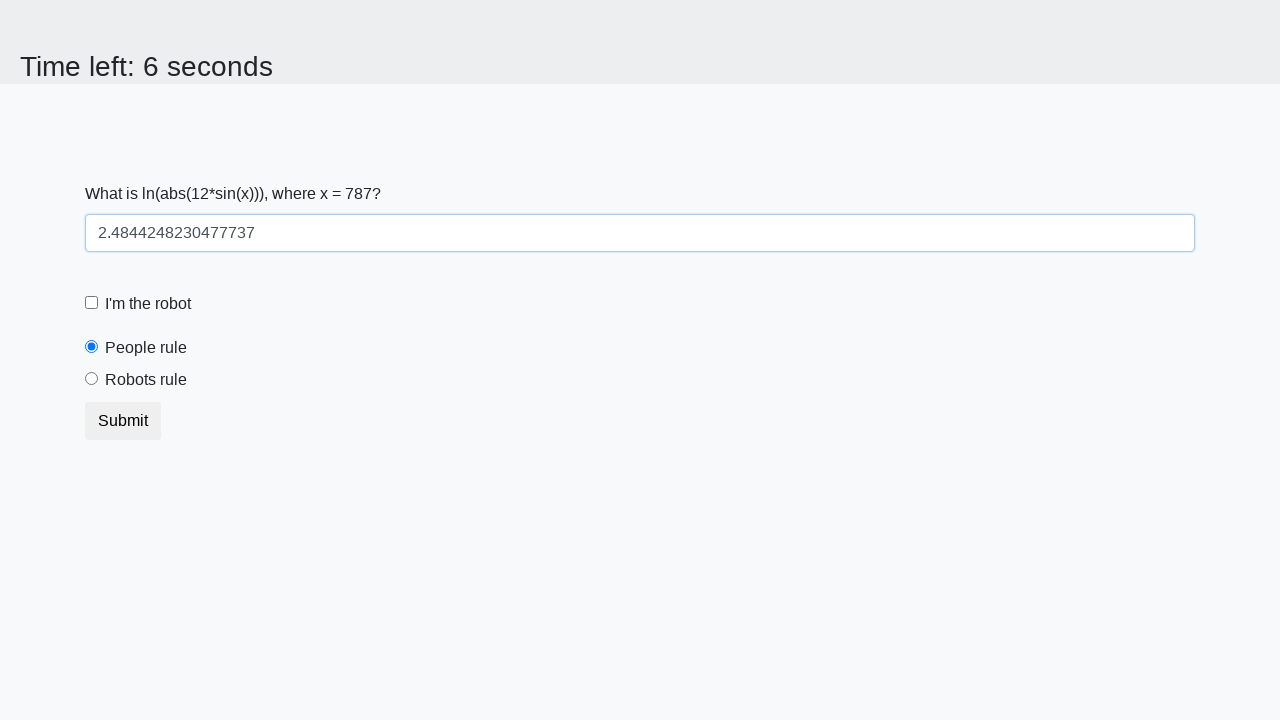

Checked the robot checkbox at (92, 303) on input#robotCheckbox
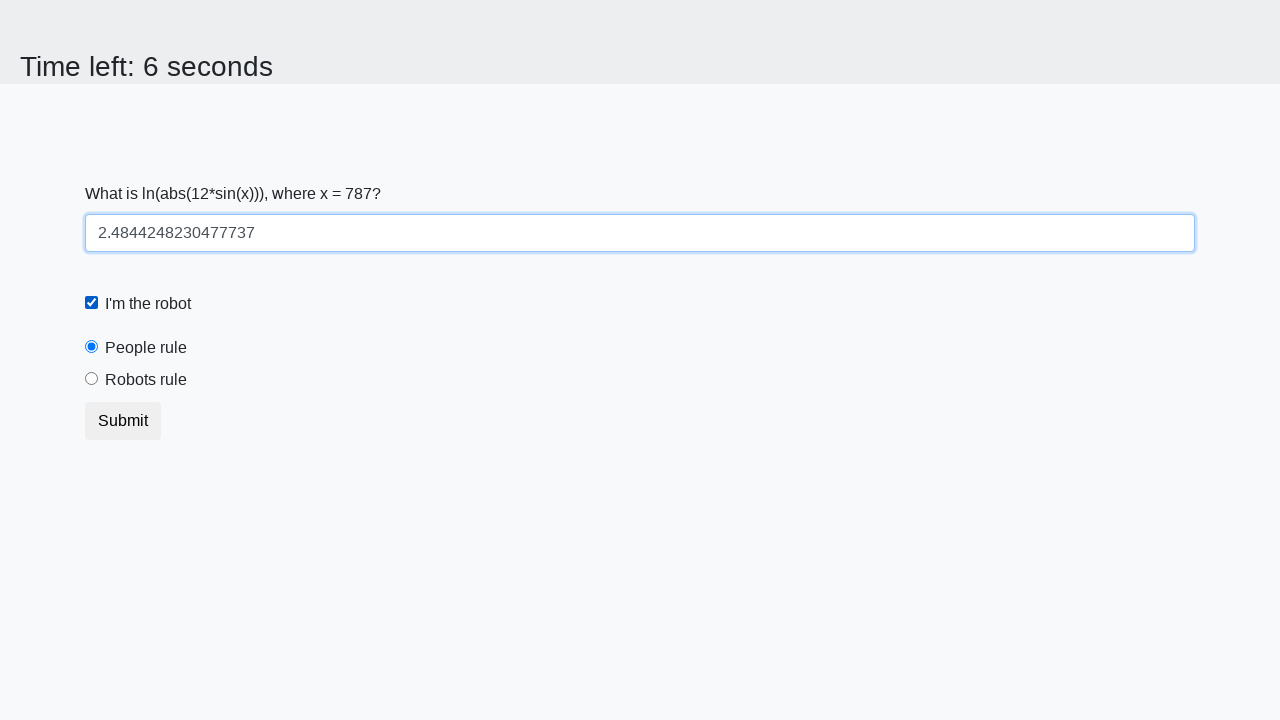

Selected the robots rule radio button at (92, 379) on input#robotsRule
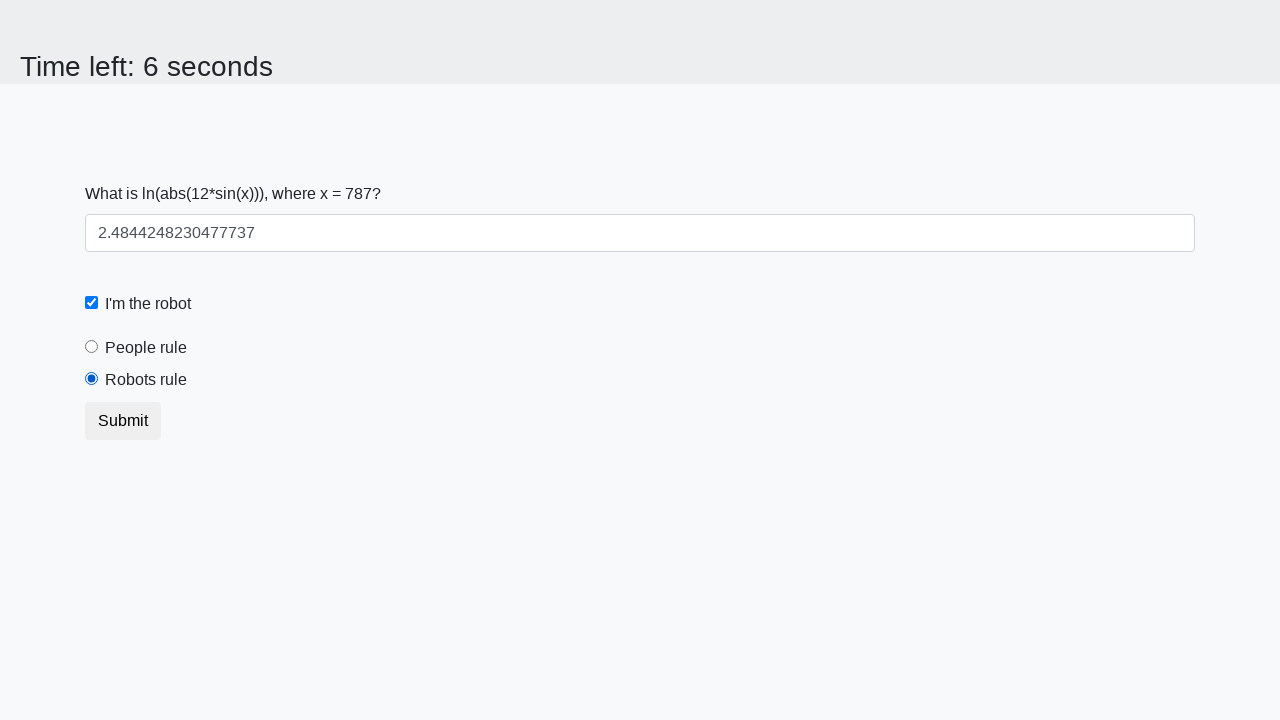

Submitted the form by clicking submit button at (123, 421) on button[type='submit']
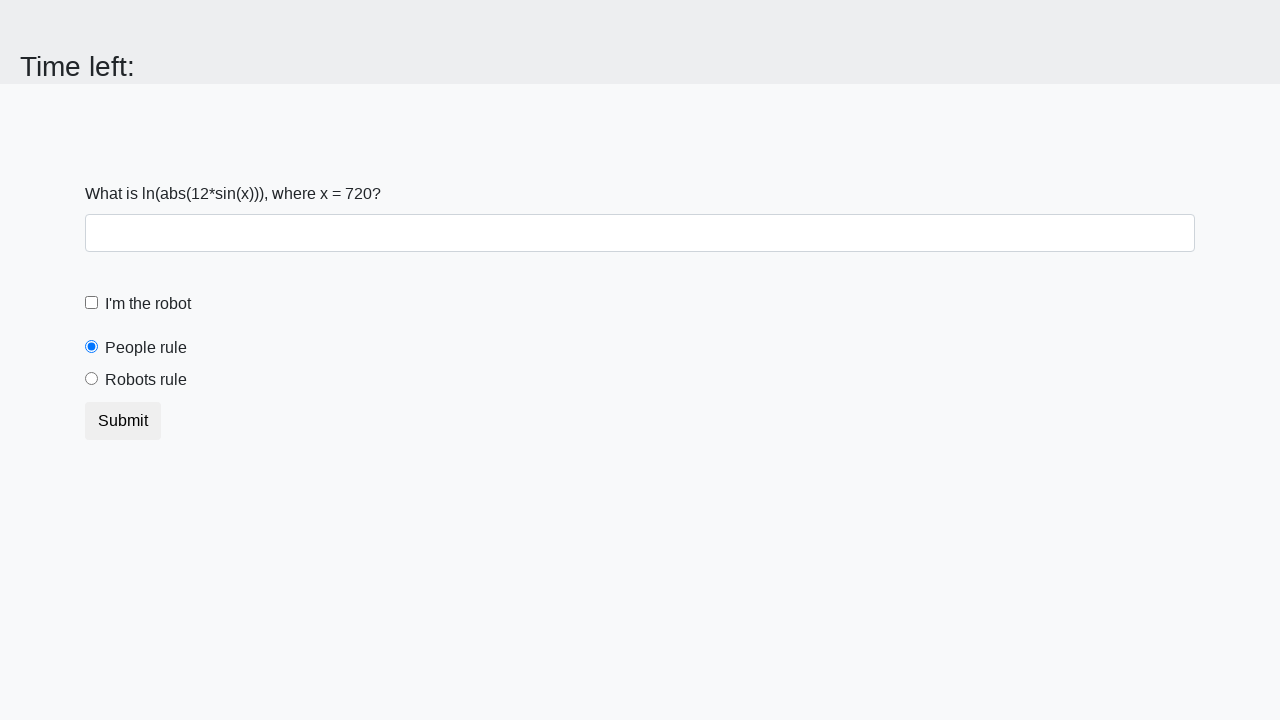

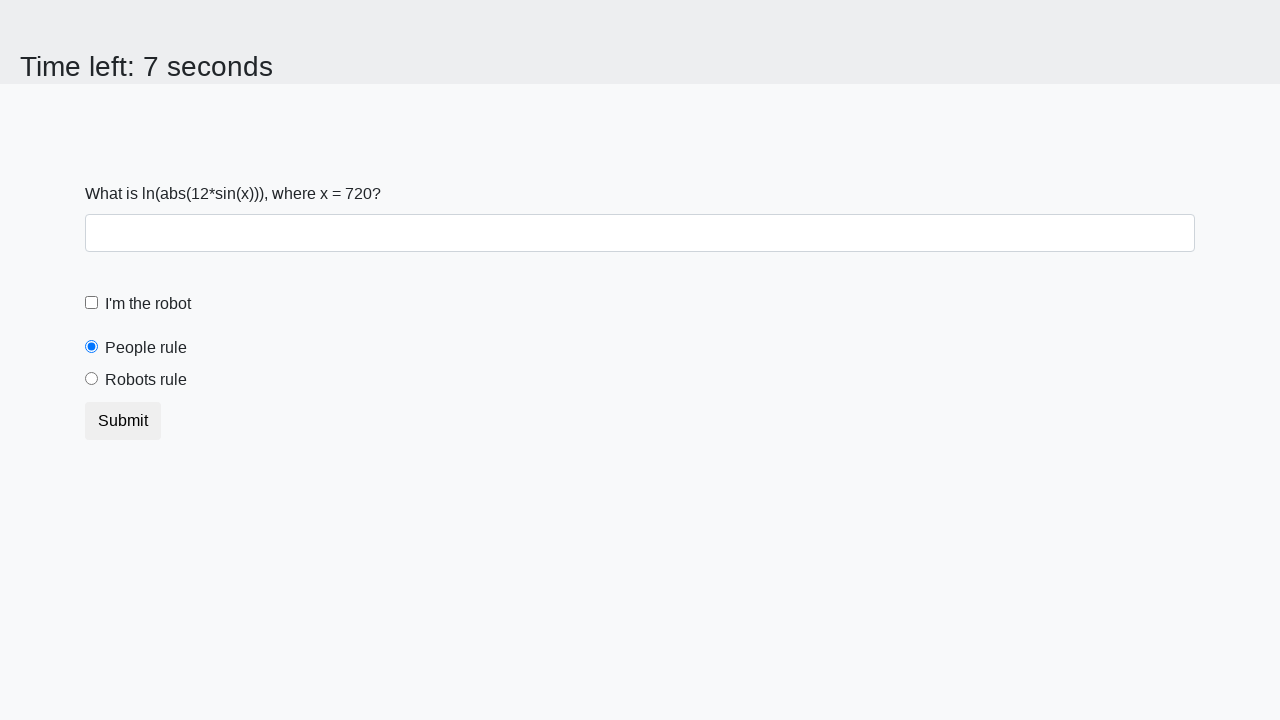